Tests the forgot password functionality by clicking the forgot password link and submitting a username to receive a password reset email

Starting URL: https://login.salesforce.com

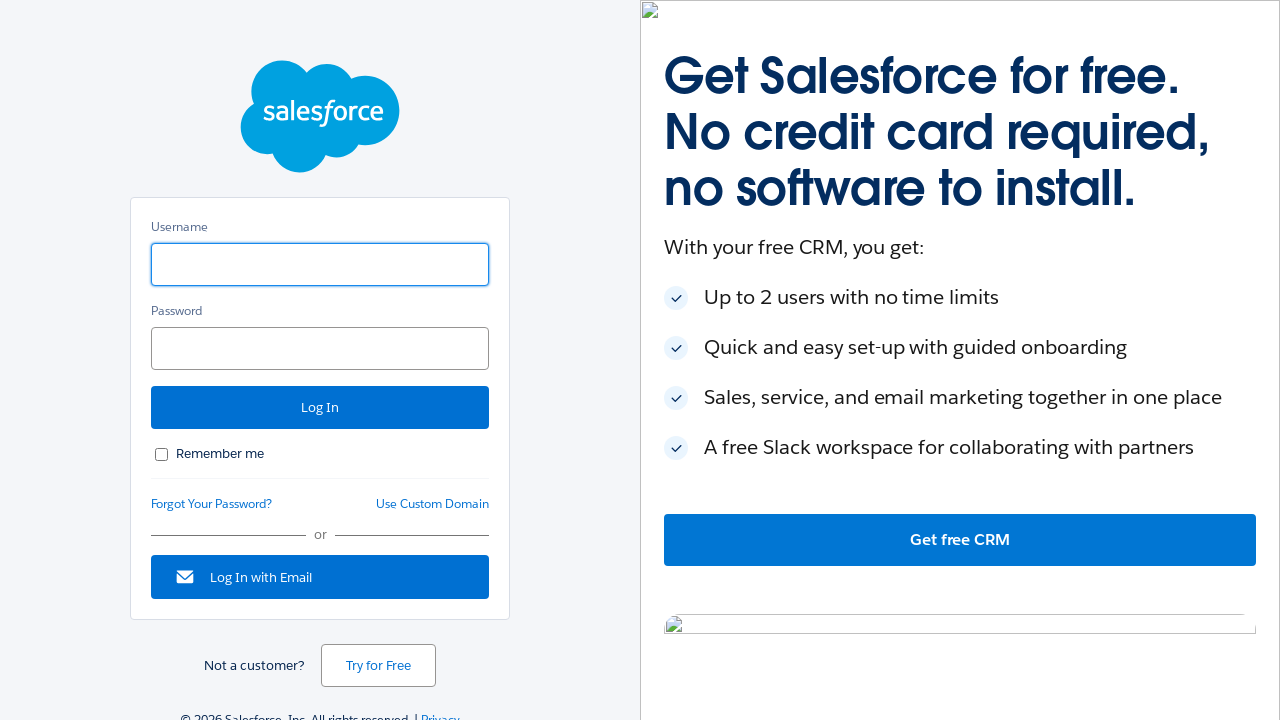

Clicked forgot password link at (212, 504) on #forgot_password_link
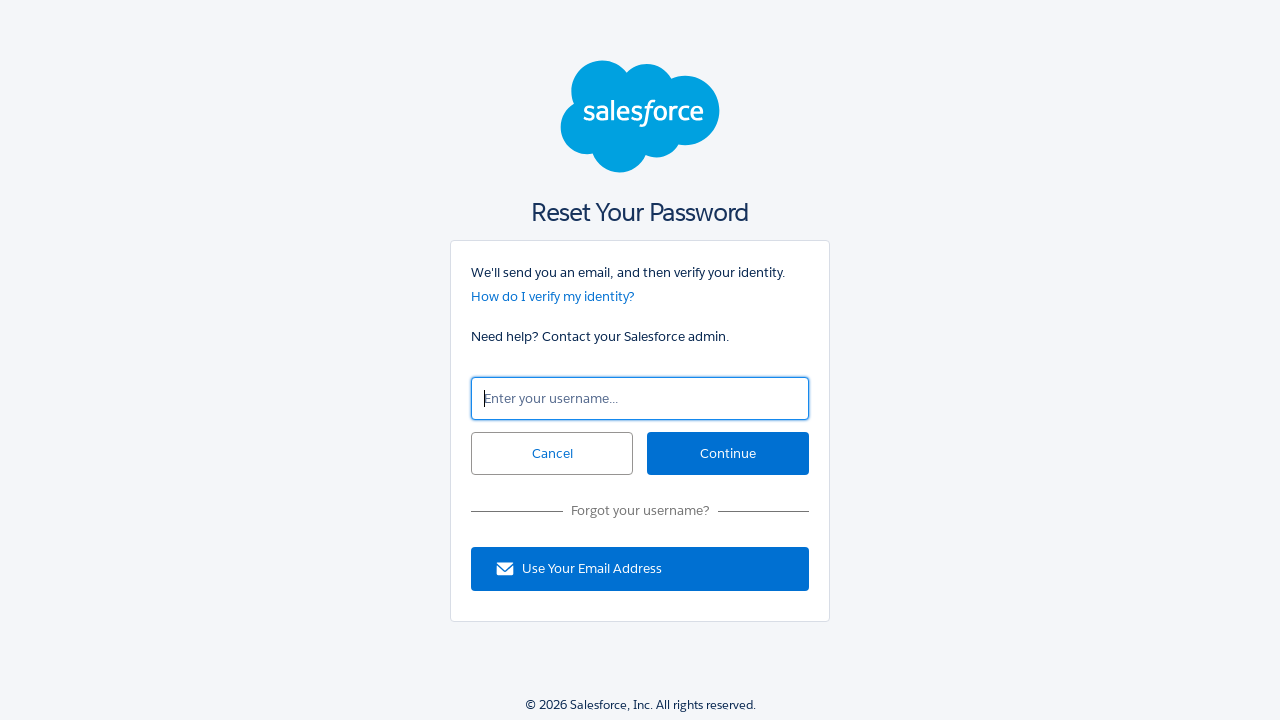

Filled username field with 'testuser2024@example.com' on input[id='un']
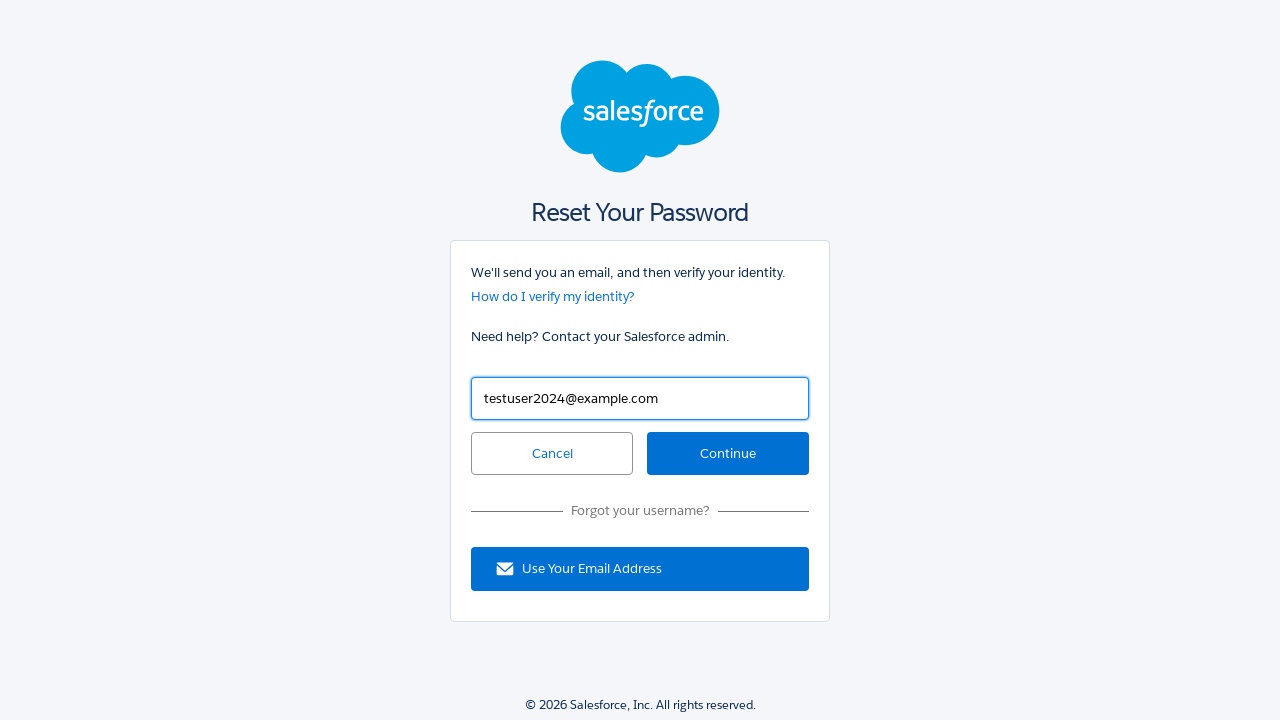

Clicked continue button to submit forgot password form at (728, 454) on input#continue
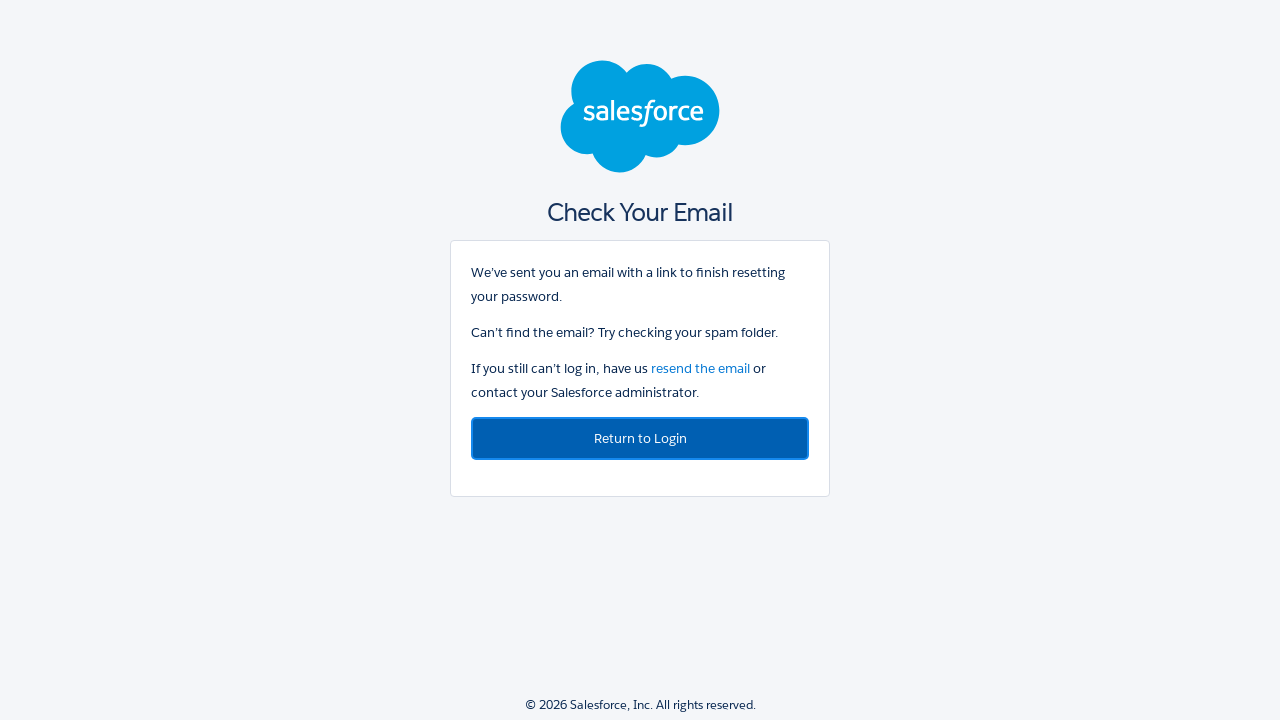

Password reset confirmation message appeared
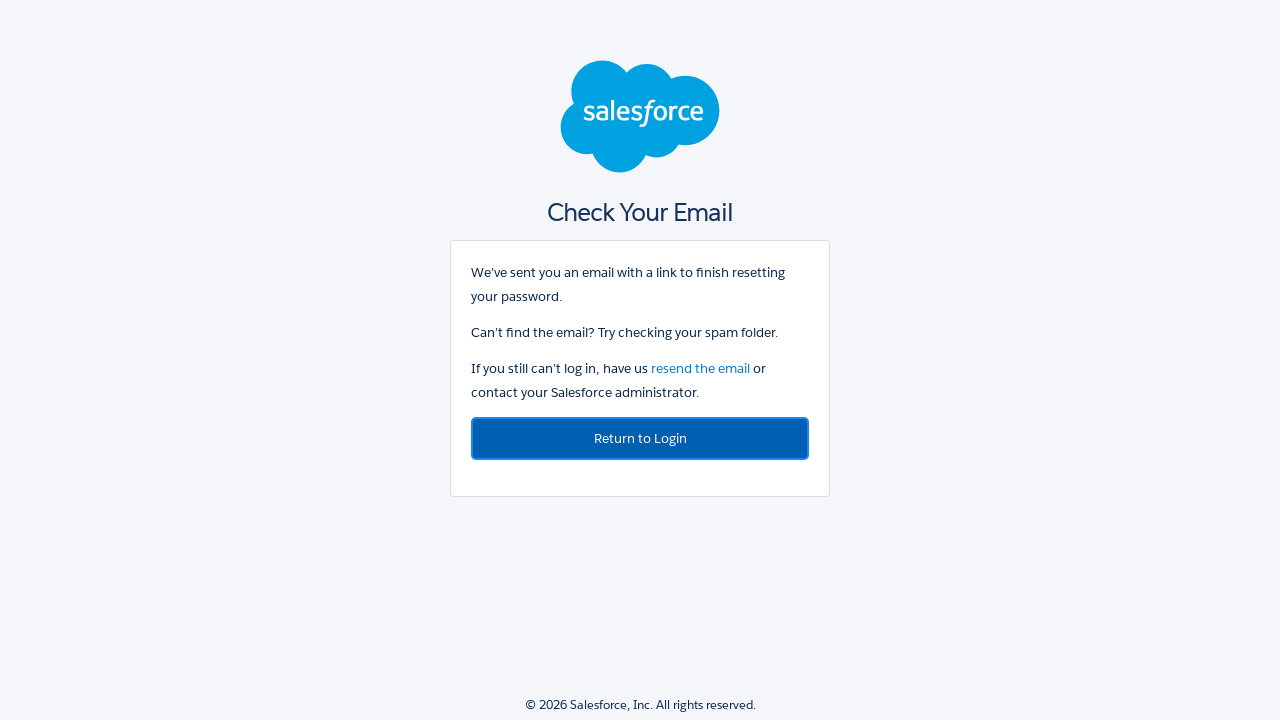

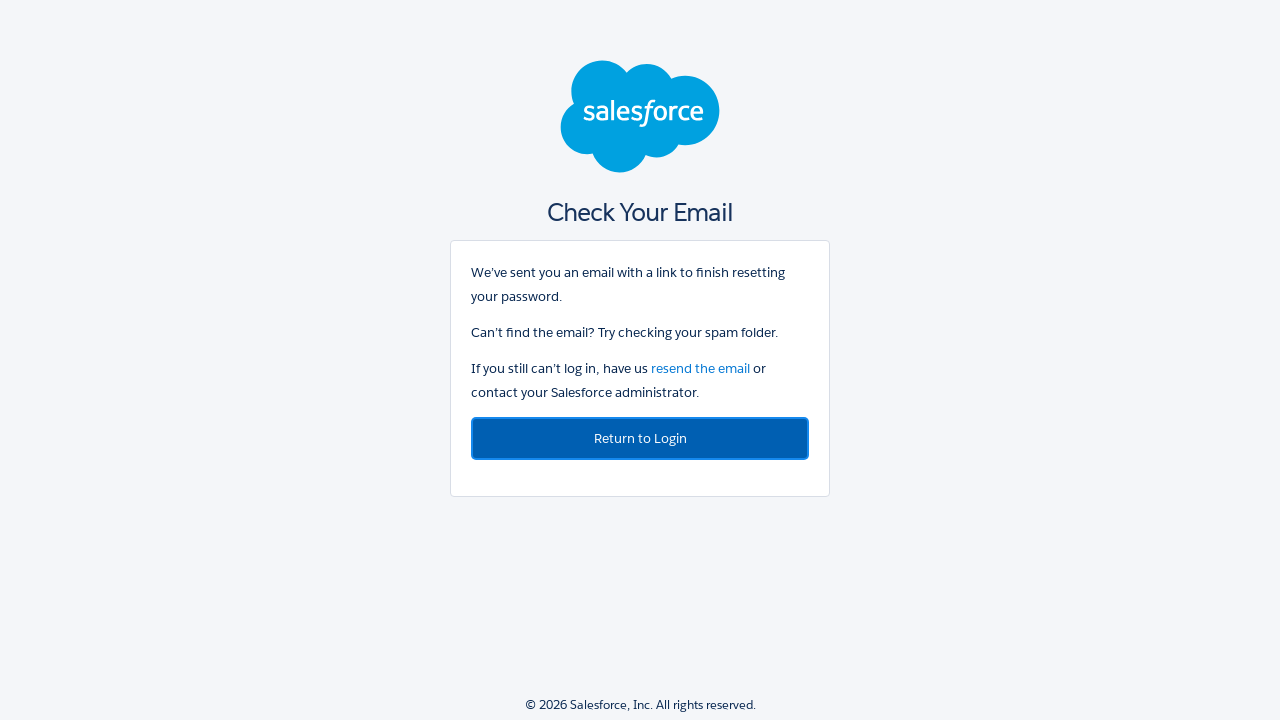